Tests navigation through the Shifting Content section by clicking on links and verifying menu items are present on the Example 1 page

Starting URL: https://the-internet.herokuapp.com/

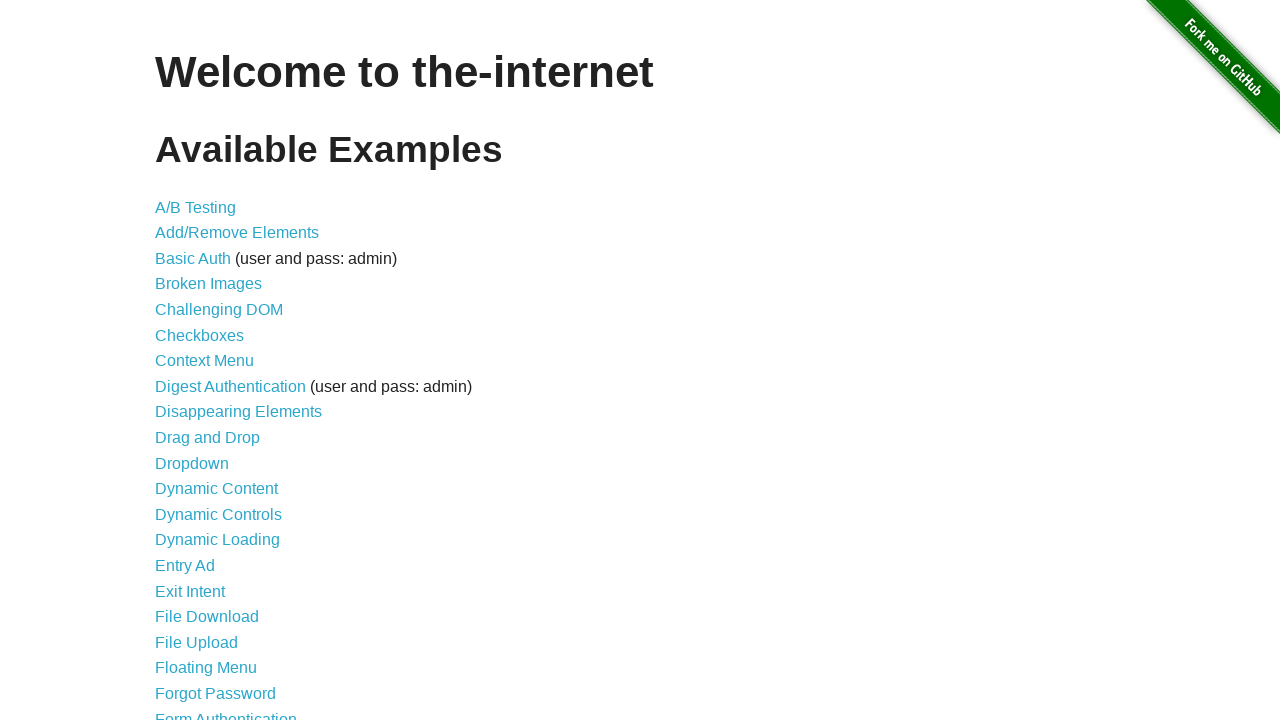

Clicked on 'Shifting Content' link at (212, 523) on text=Shifting Content
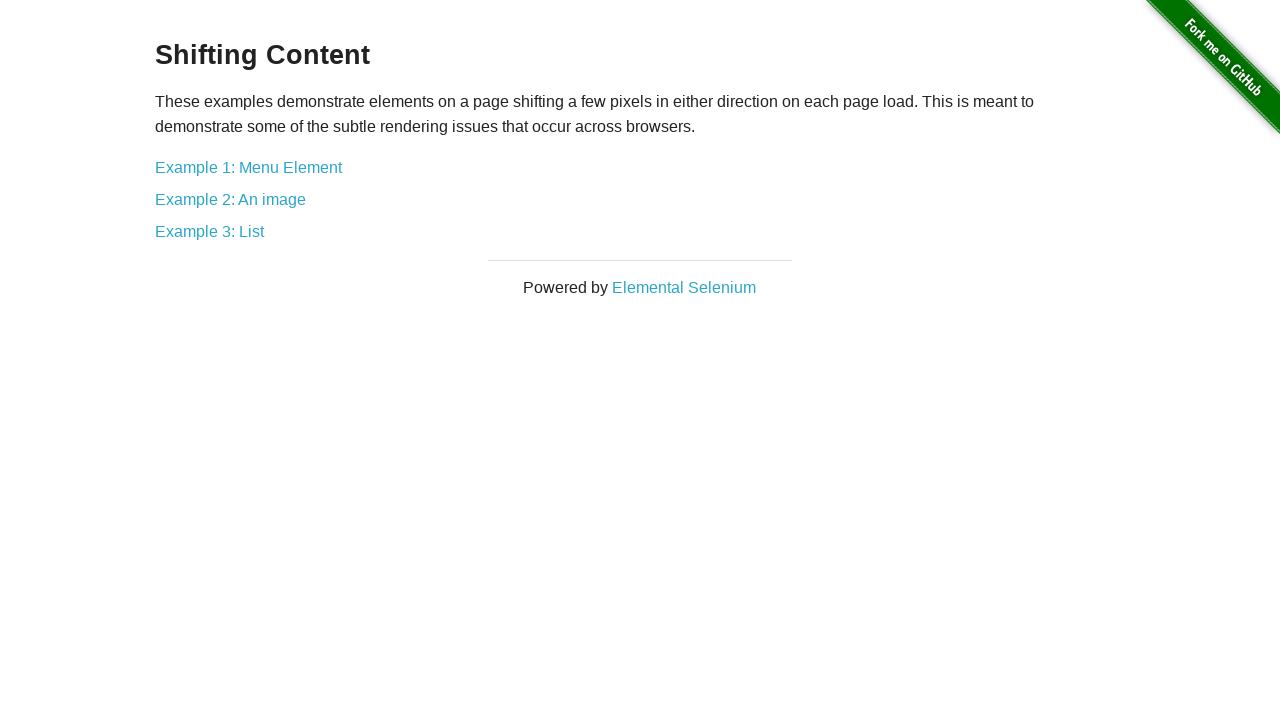

Clicked on 'Example 1: Menu Element' link at (248, 167) on text=Example 1: Menu Element
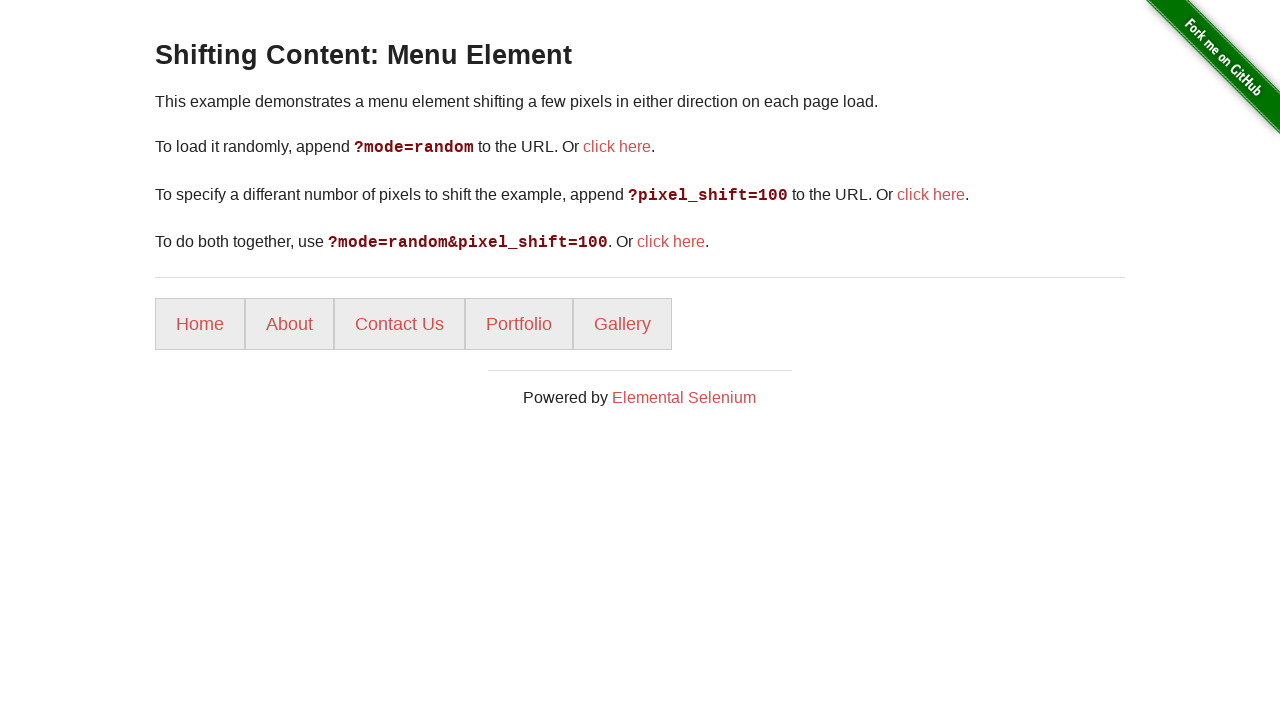

Menu items loaded and verified on Example 1 page
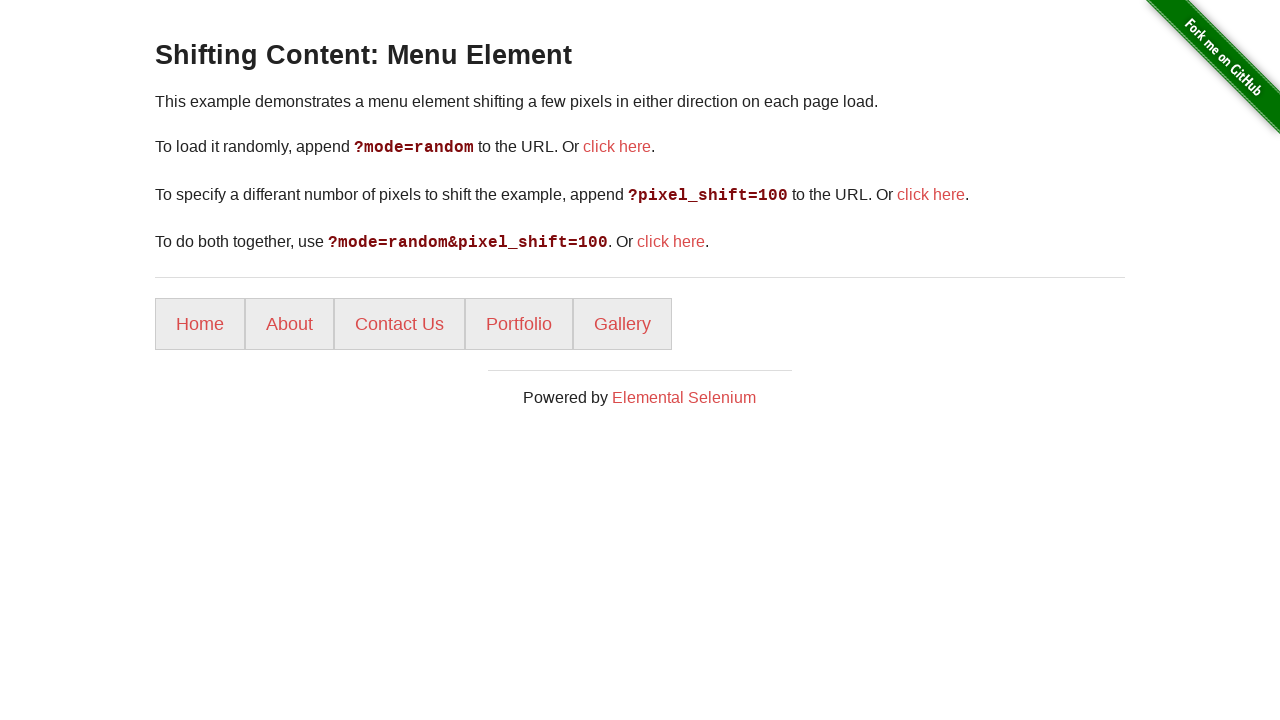

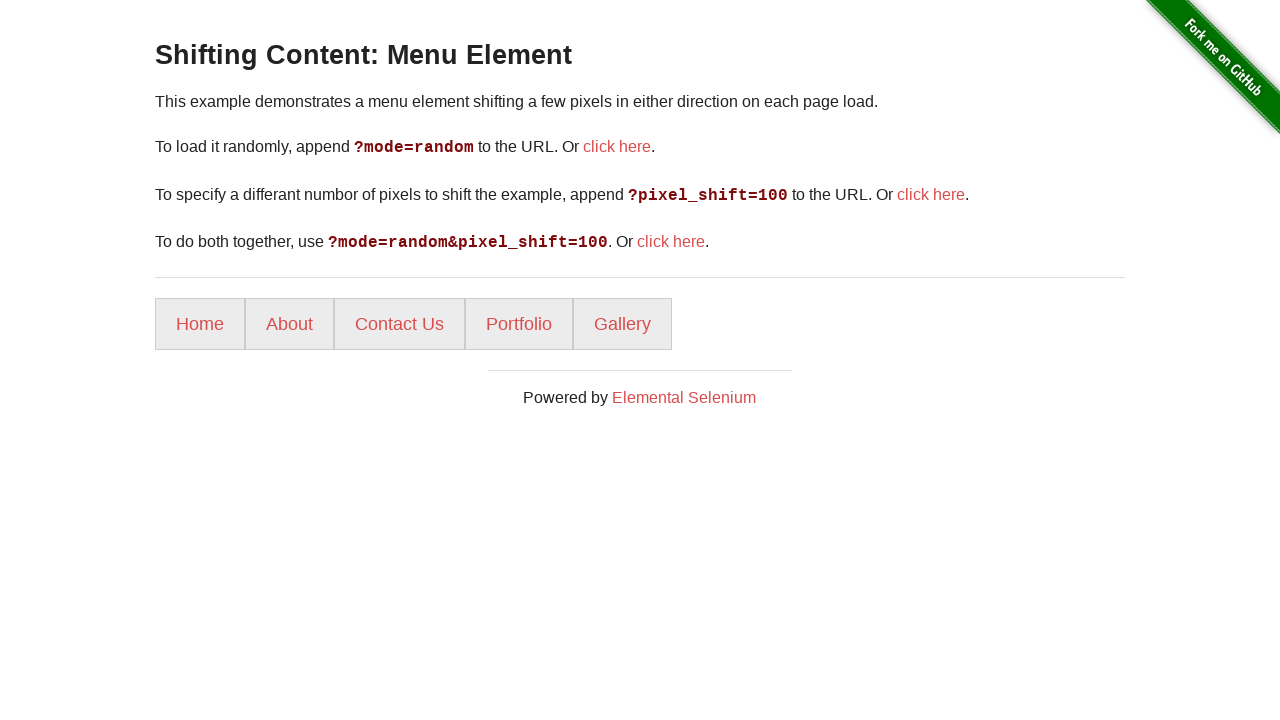